Tests a complete user flow on testotomasyonu.com: verifies the homepage URL contains the expected text, searches for "phone" and verifies products are found, then clicks the first product and verifies the product name contains "phone".

Starting URL: https://www.testotomasyonu.com

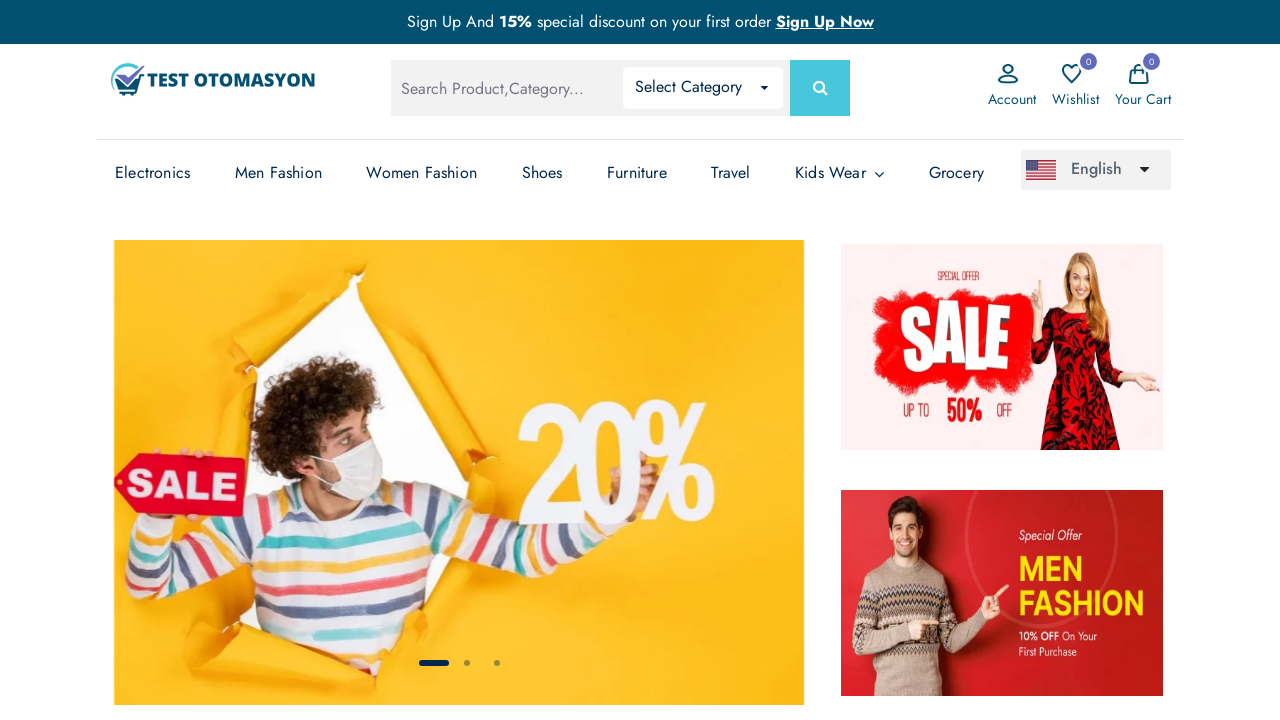

Verified homepage URL contains 'testotomasyonu'
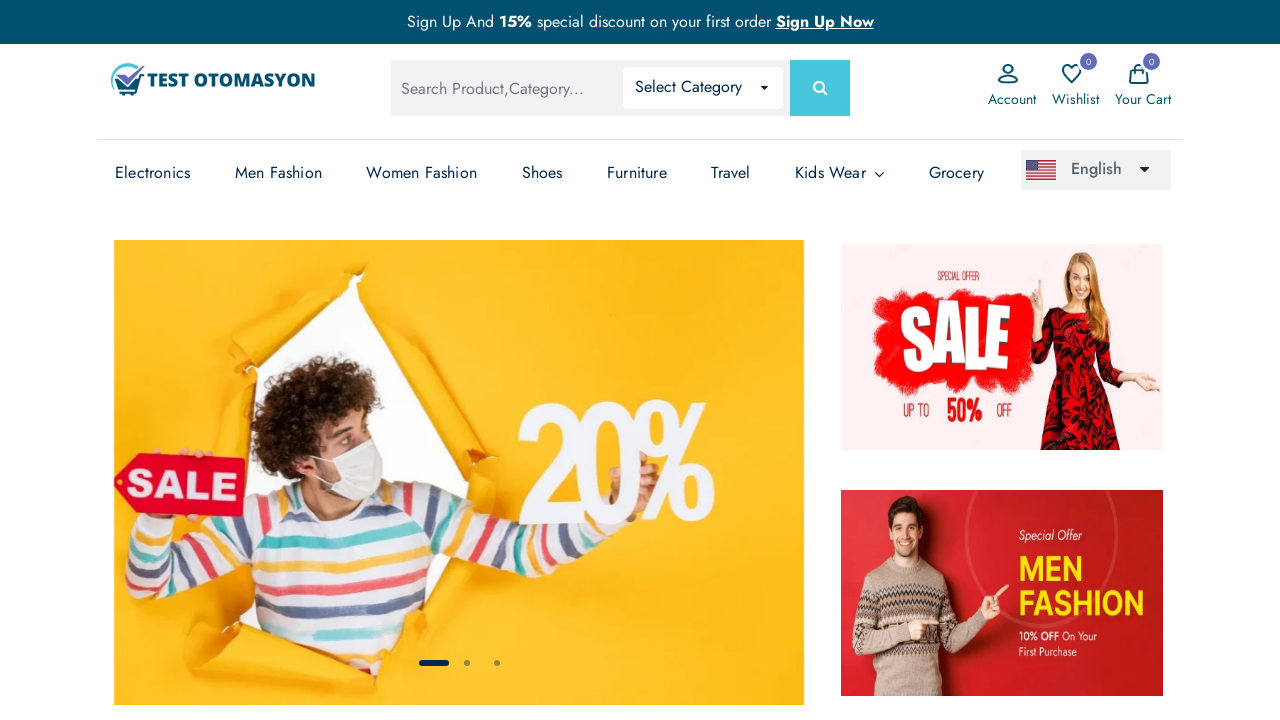

Filled search field with 'phone' on #global-search
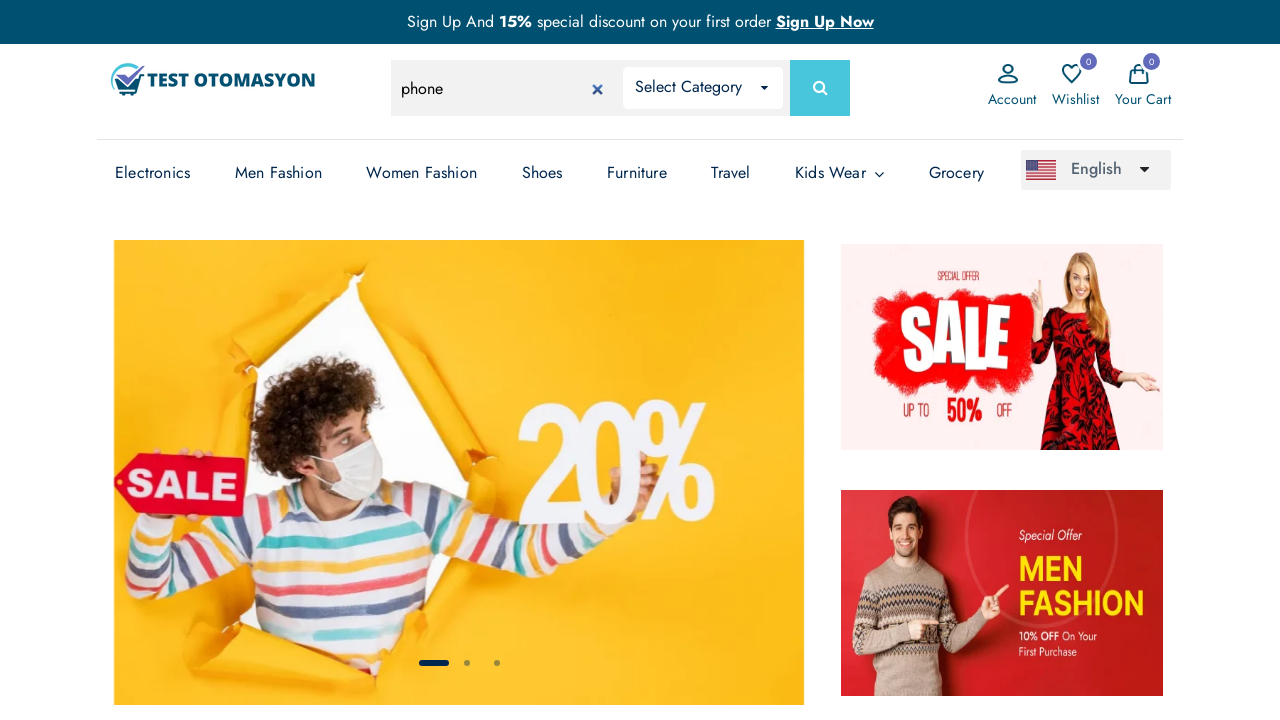

Pressed Enter to submit search for 'phone' on #global-search
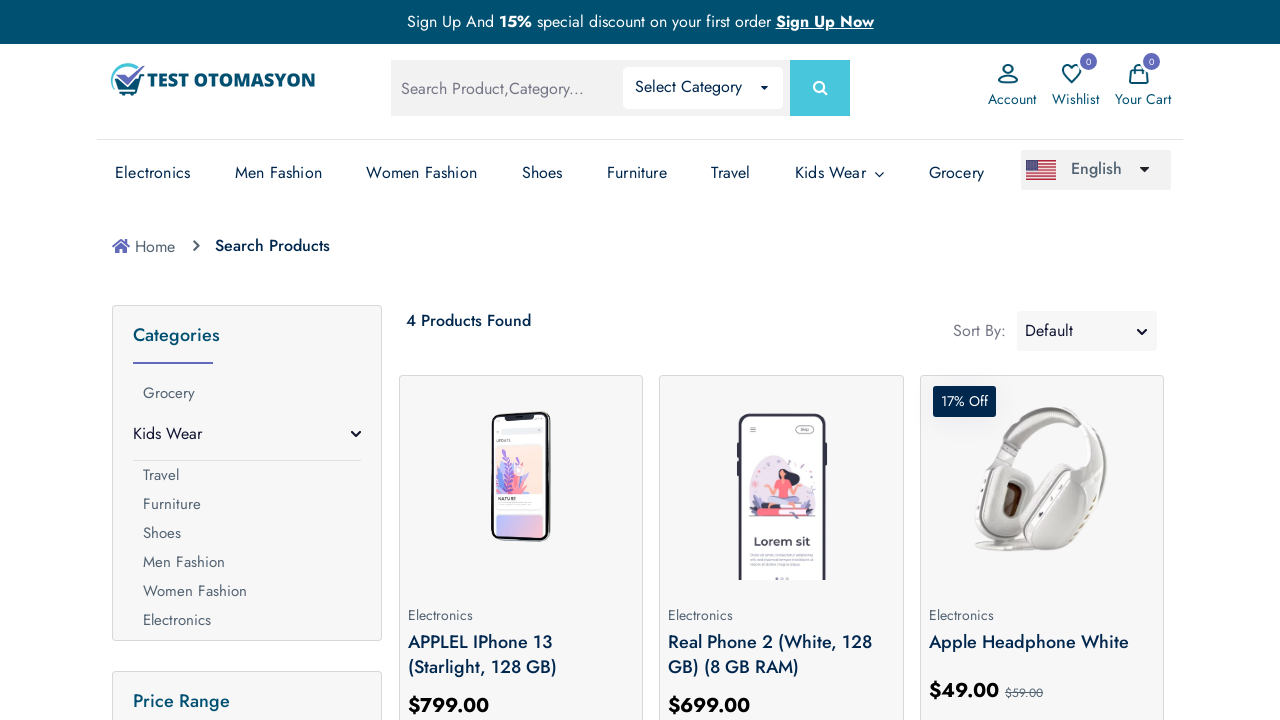

Search results loaded - product images found
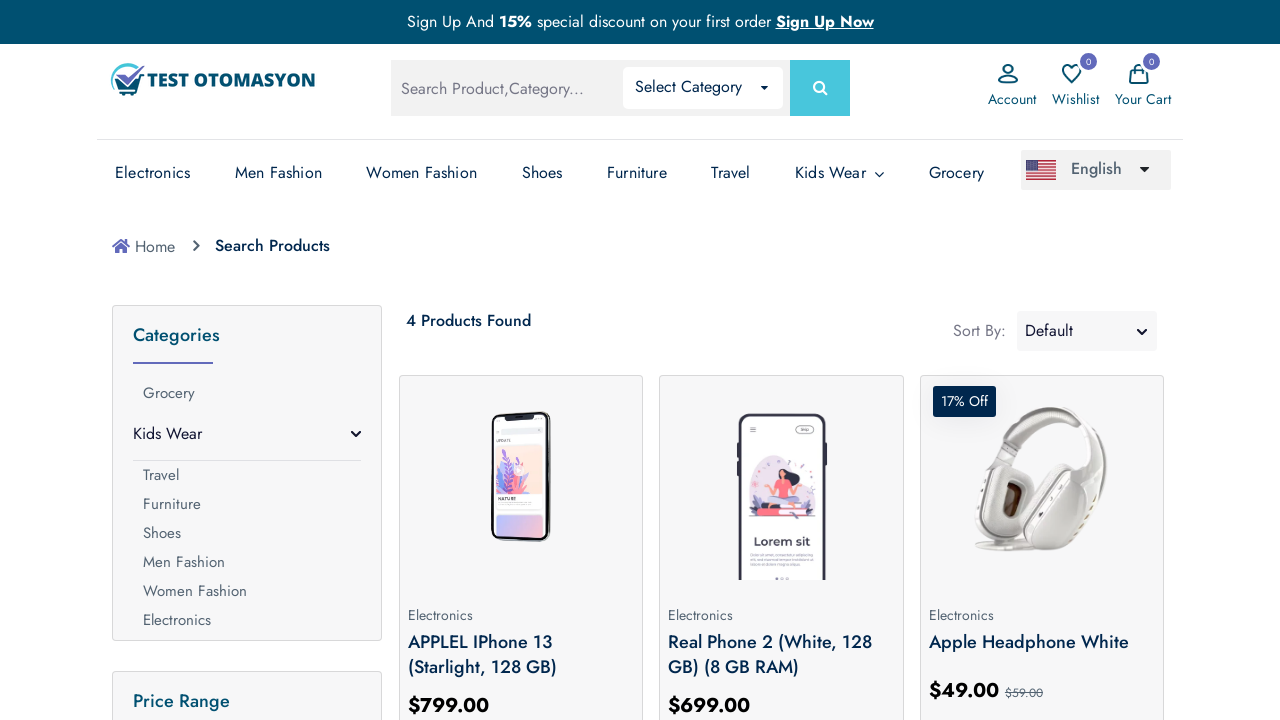

Verified 4 products found in search results
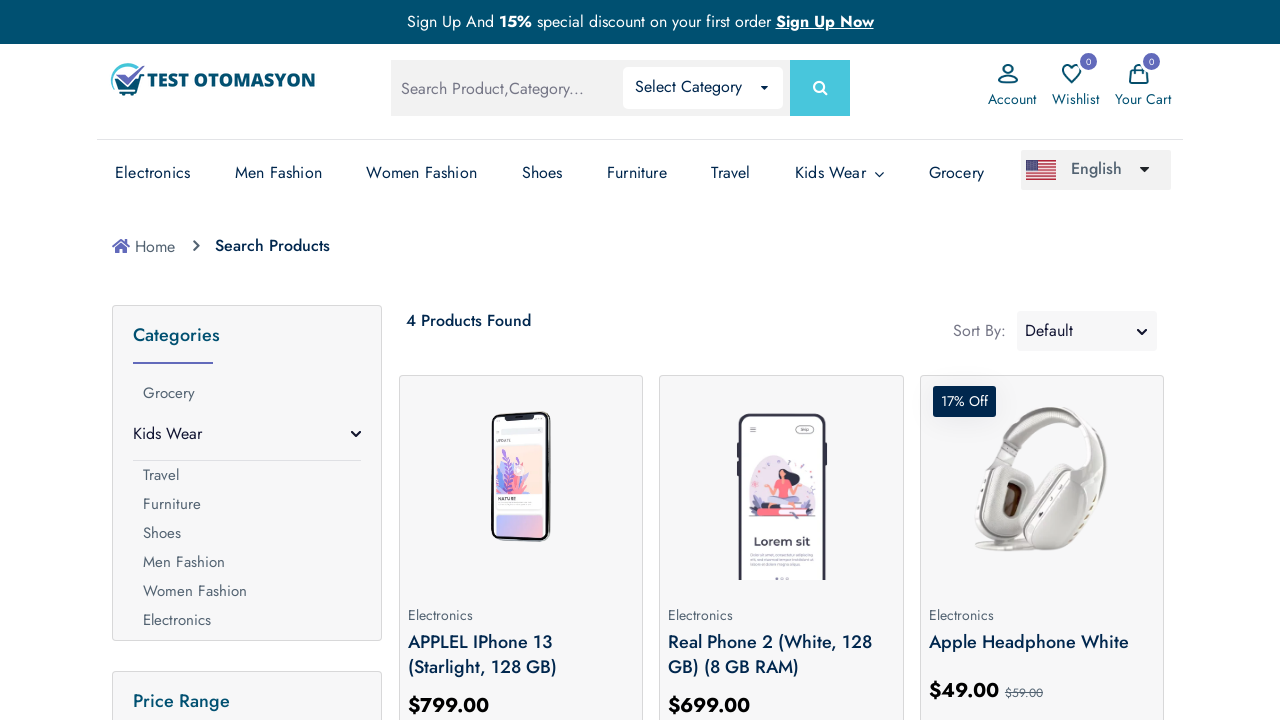

Clicked the first product in search results at (521, 480) on (//*[@*='prod-img'])[1]
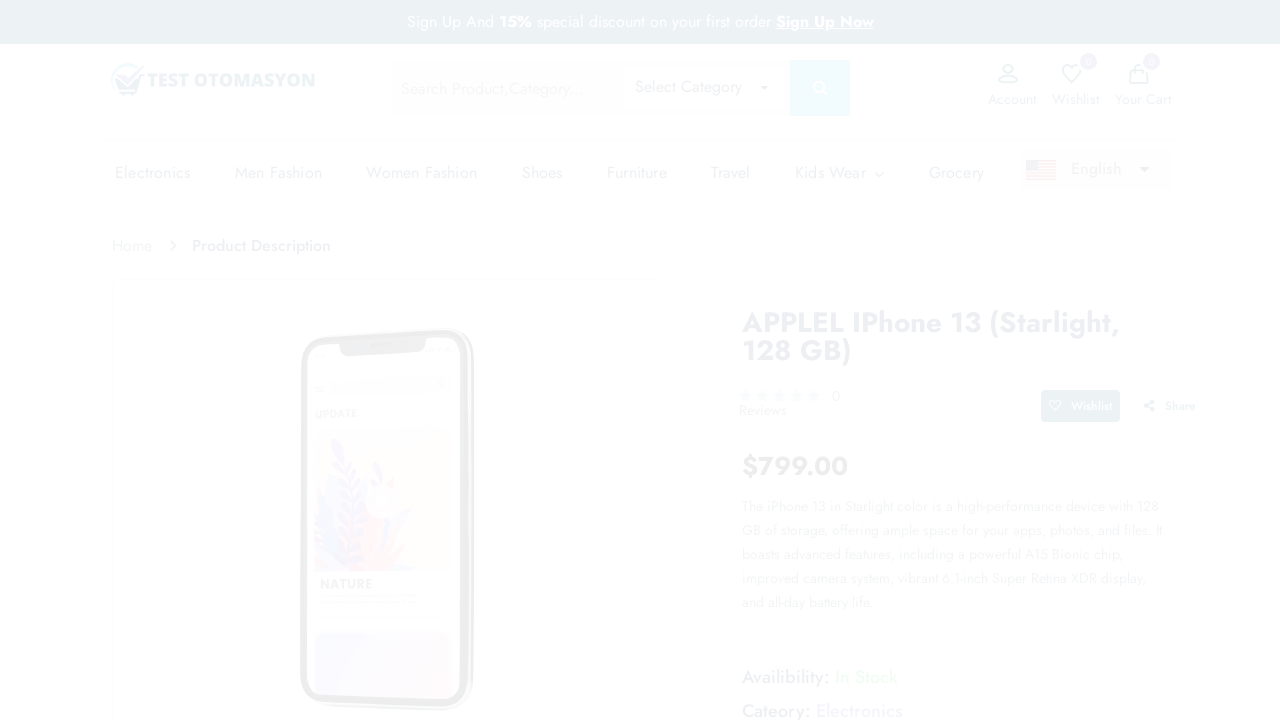

Product details page loaded - product name element found
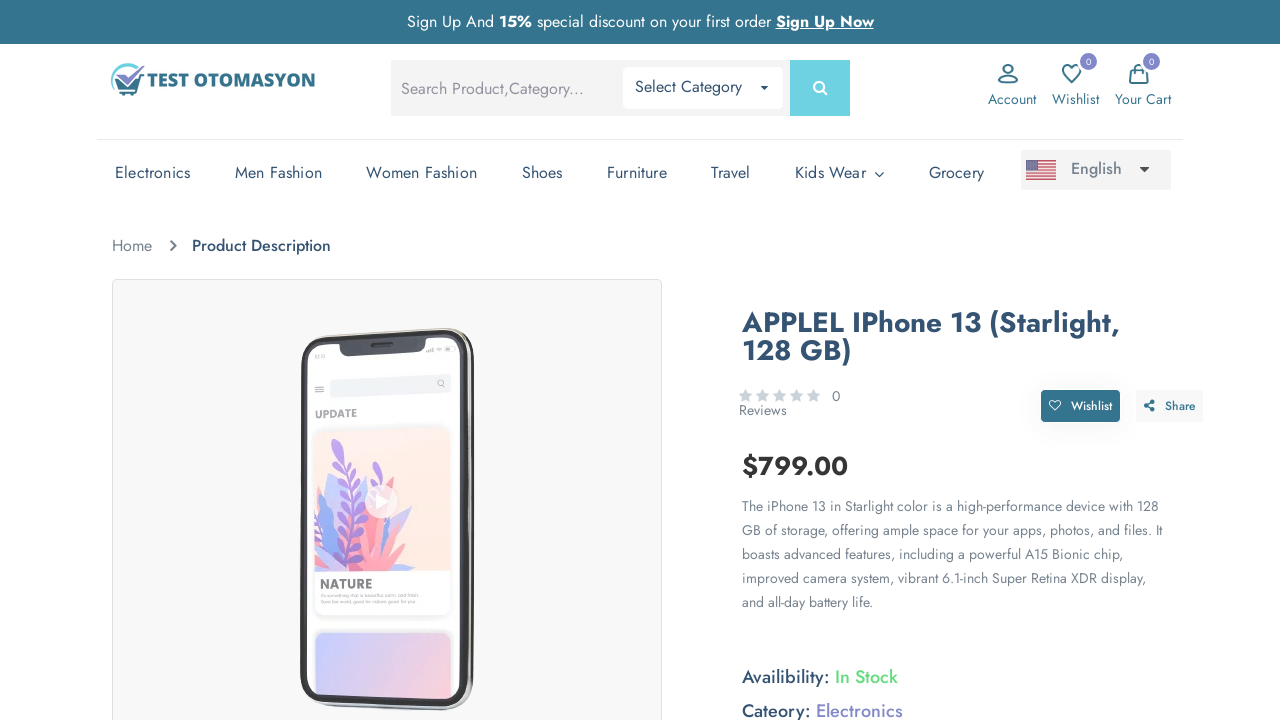

Verified product name 'APPLEL iPhone 13 (Starlight, 128 GB)' contains 'phone'
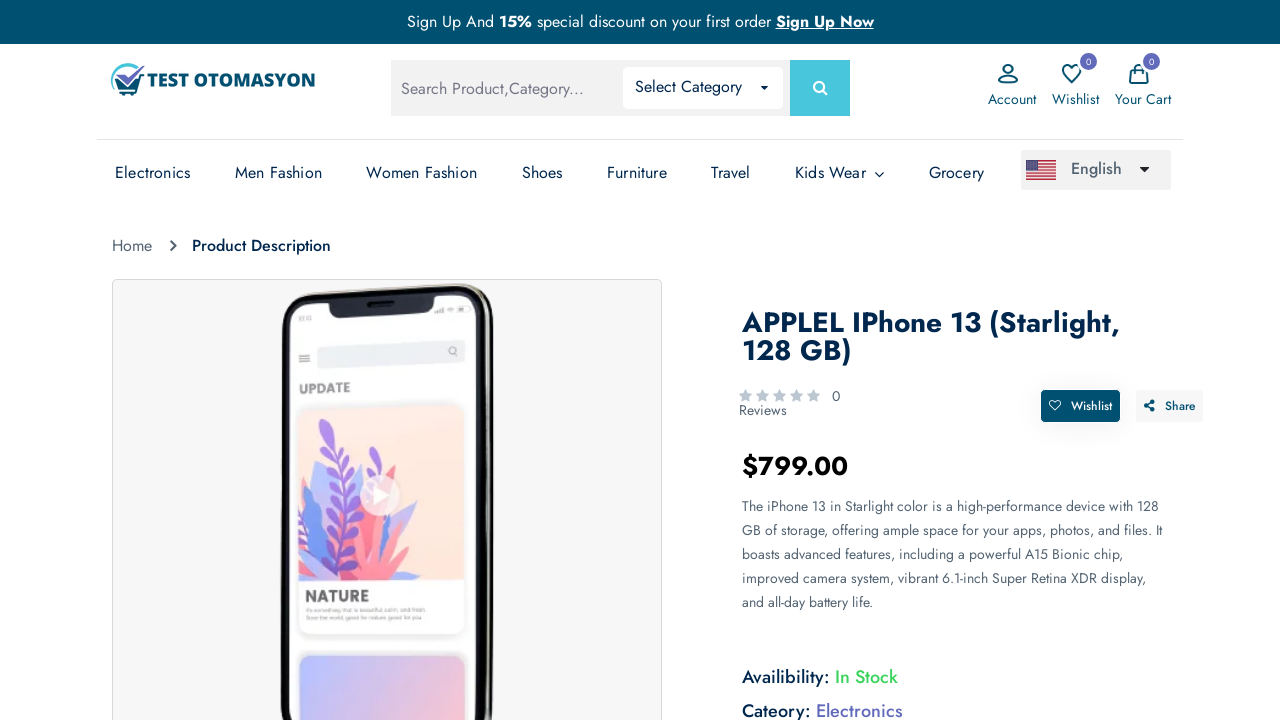

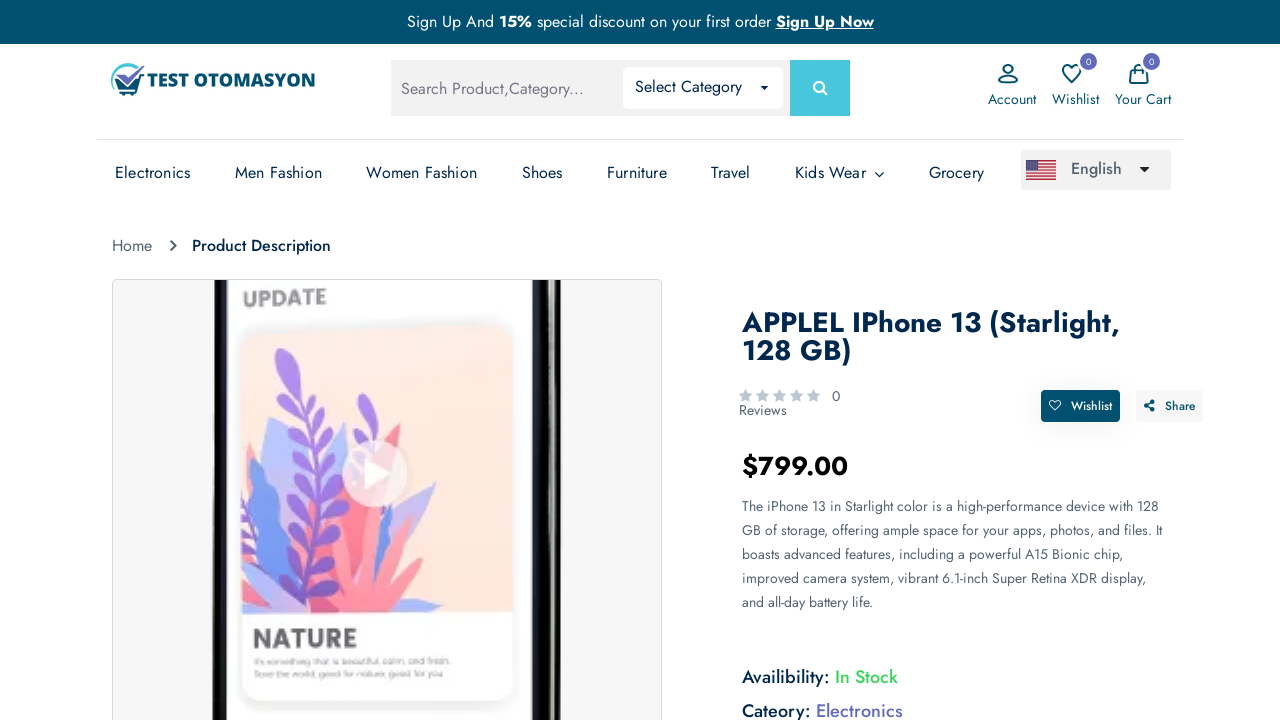